Tests checkbox functionality on LambdaTest demo page by clicking on a checkbox

Starting URL: https://www.lambdatest.com/selenium-playground/checkbox-demo

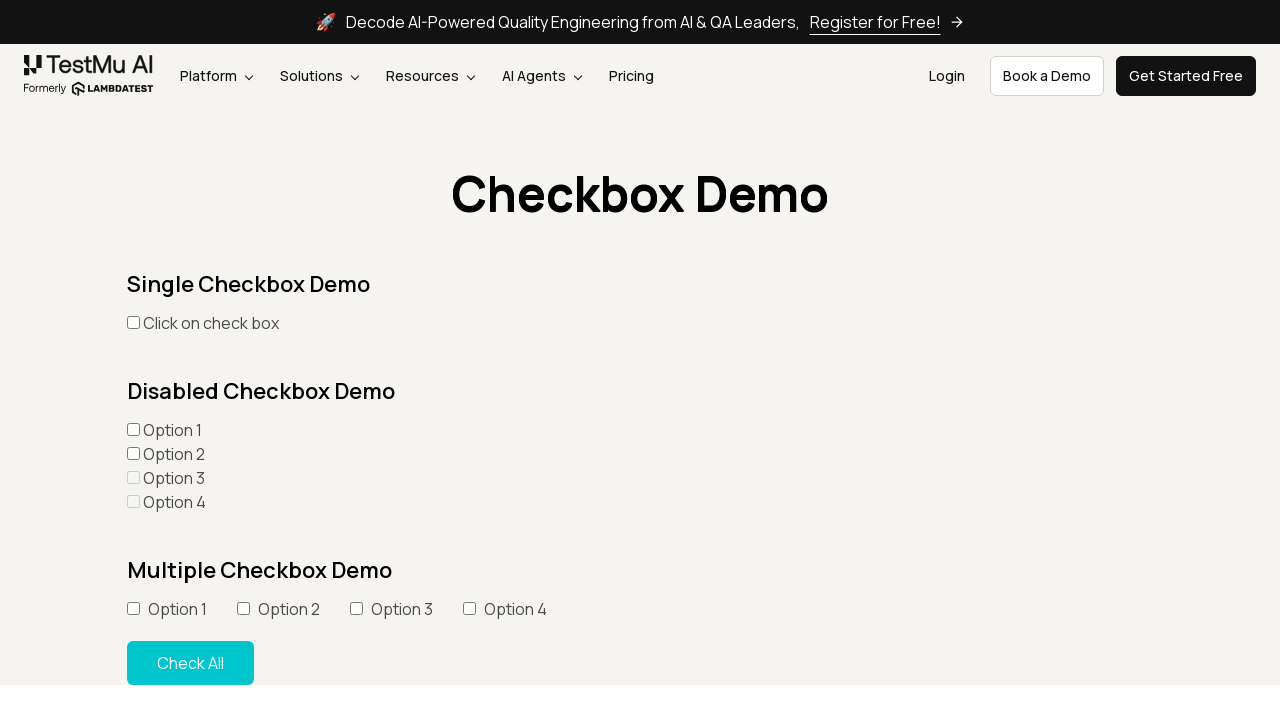

Checked the 'Click on check box' checkbox at (133, 322) on internal:text="Click on check box"i
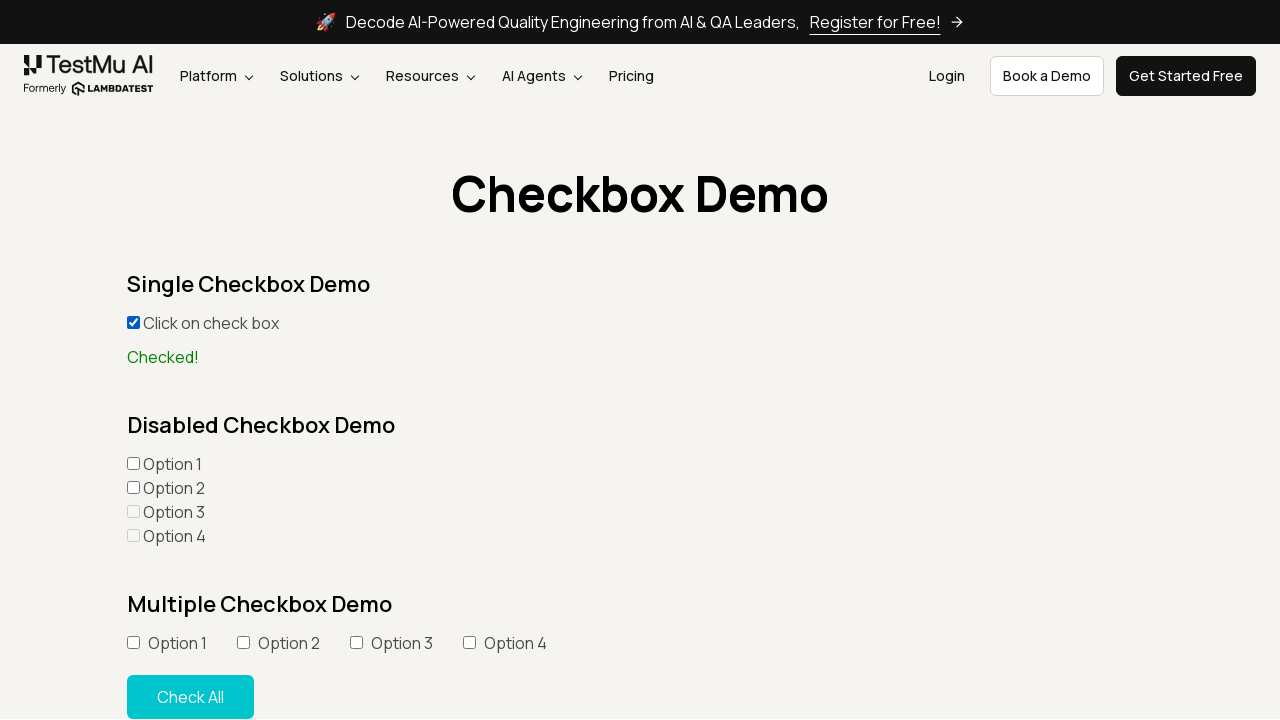

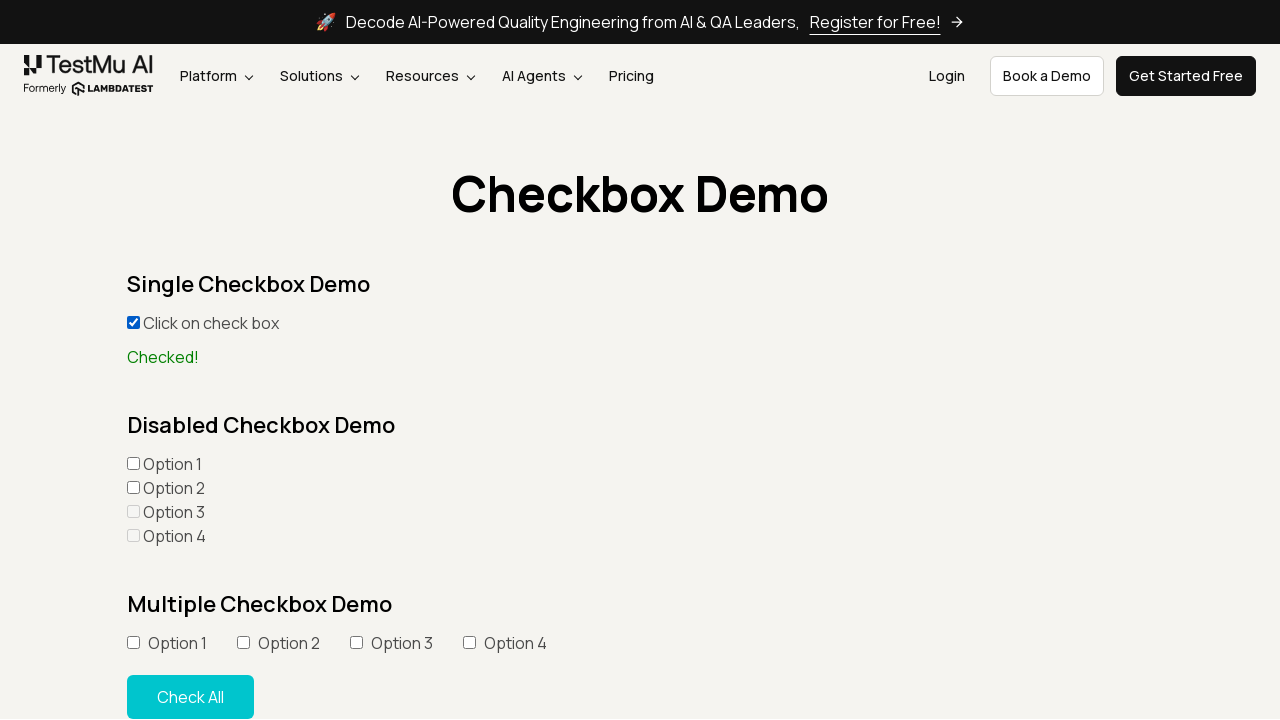